Tests right-click context menu functionality by performing a right-click on a designated area, verifying the alert message, accepting the alert, then clicking a link to open a new tab and verifying the content on the new page.

Starting URL: https://the-internet.herokuapp.com/context_menu

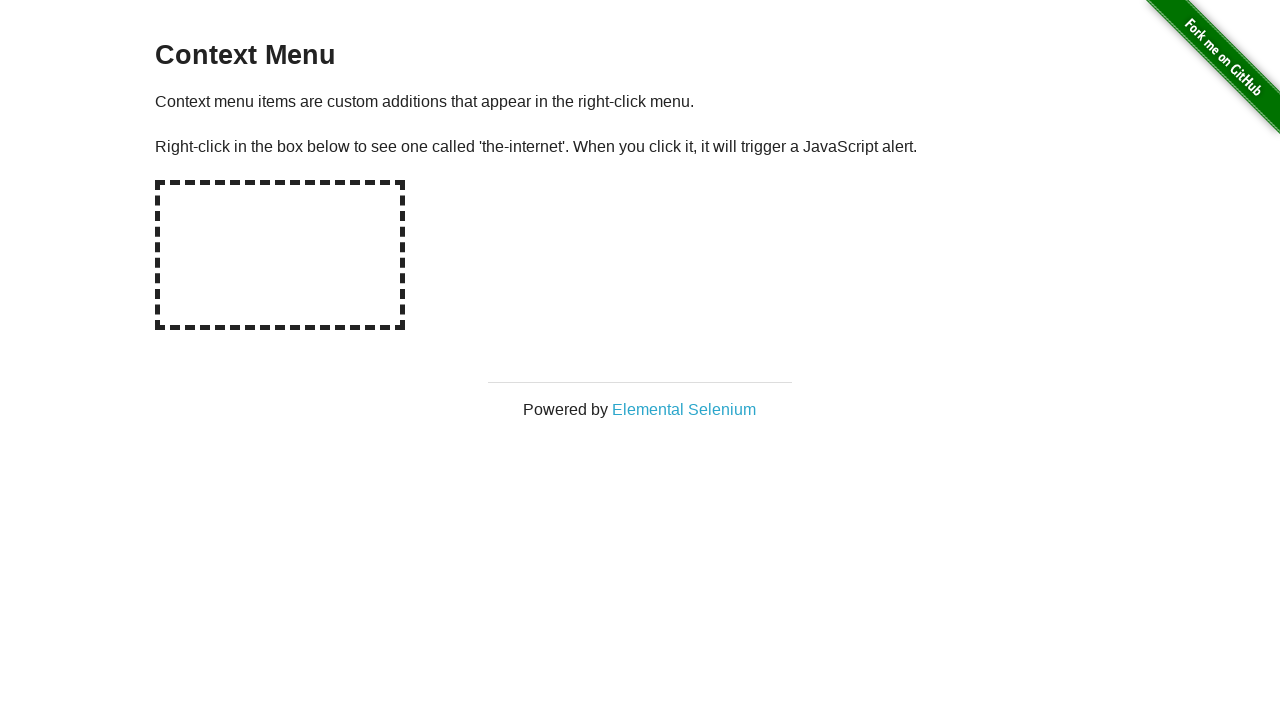

Right-clicked on the hot-spot area and accepted the context menu alert at (280, 255) on #hot-spot
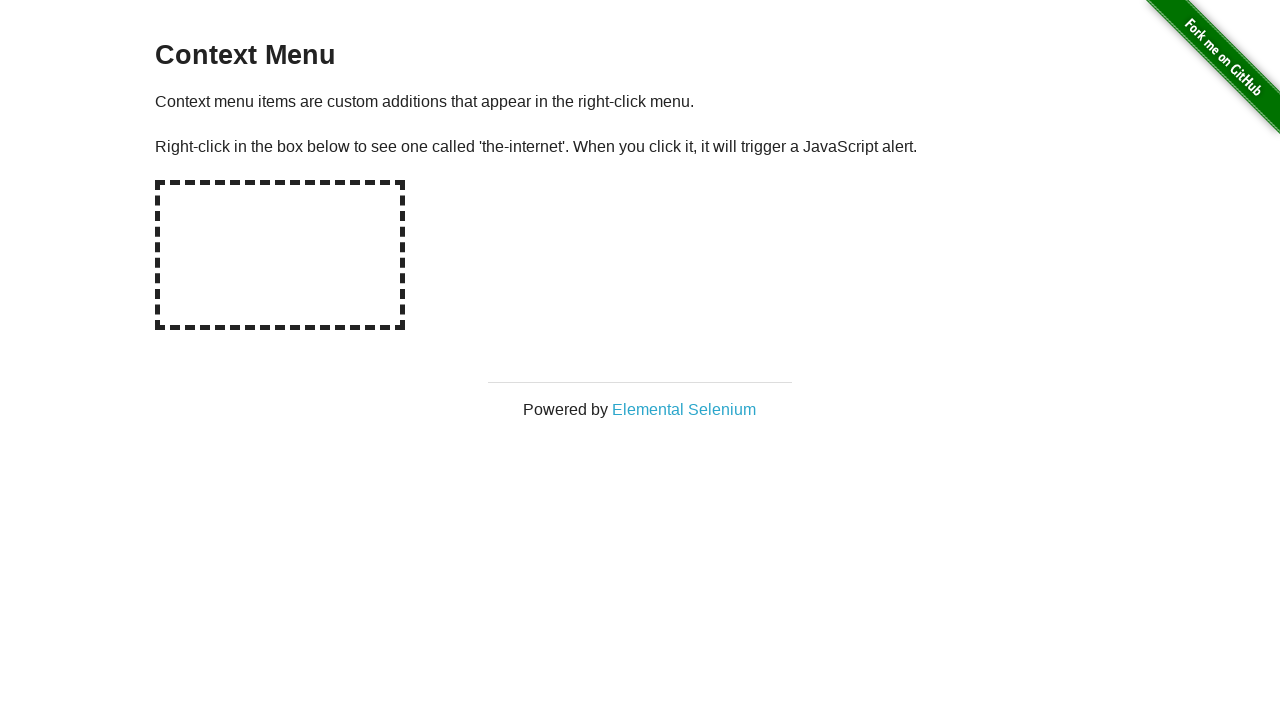

Waited for dialog to be processed
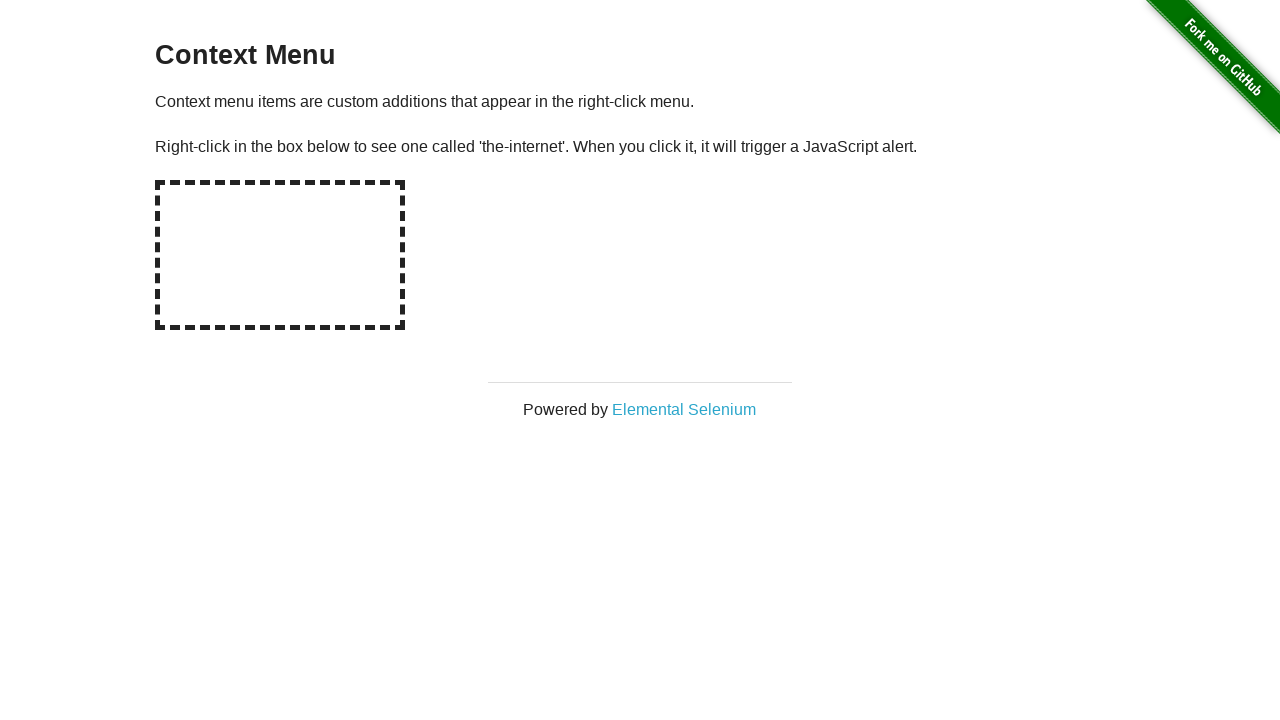

Clicked on 'Elemental Selenium' link to open new tab at (684, 409) on text=Elemental Selenium
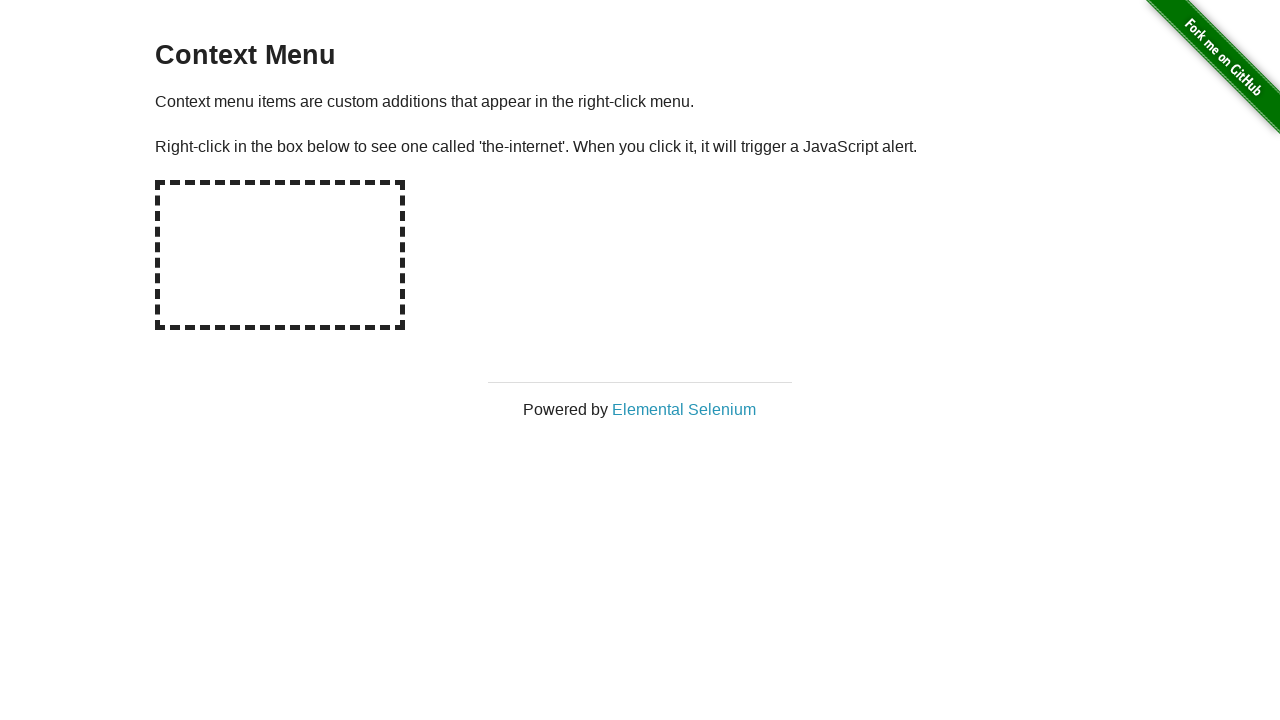

New page loaded successfully
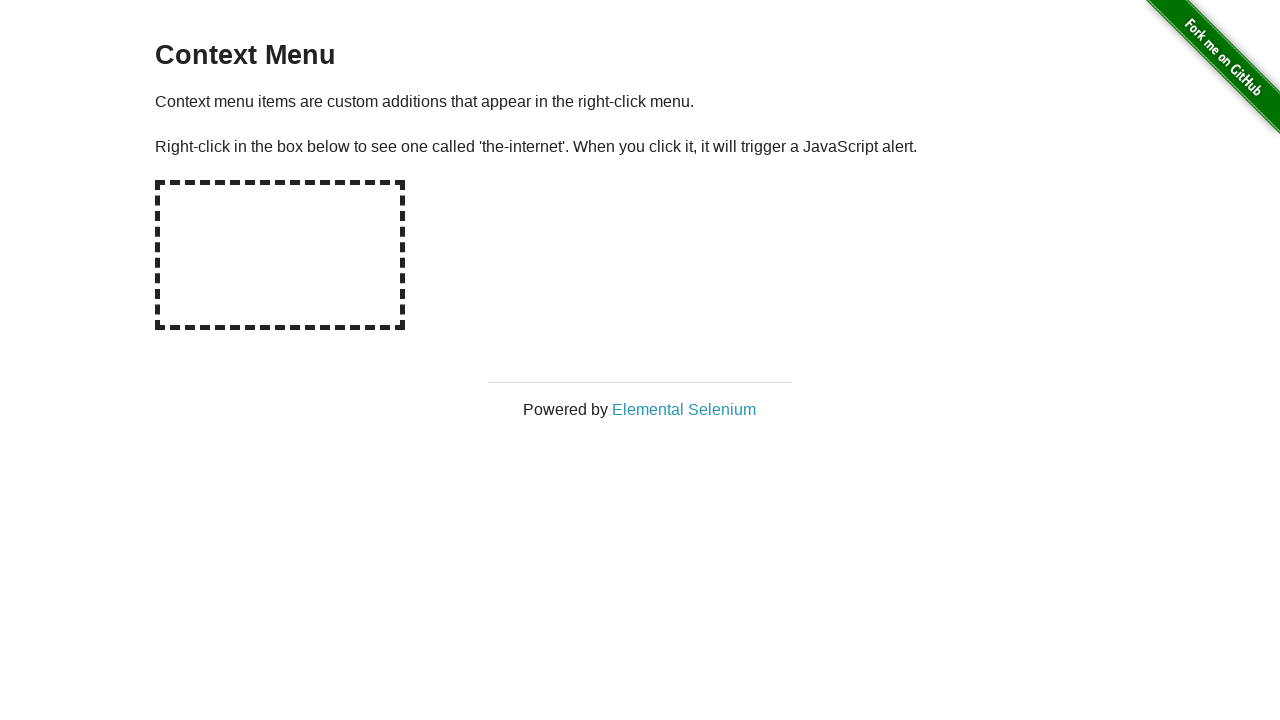

Retrieved h1 text from new page: 'Elemental Selenium'
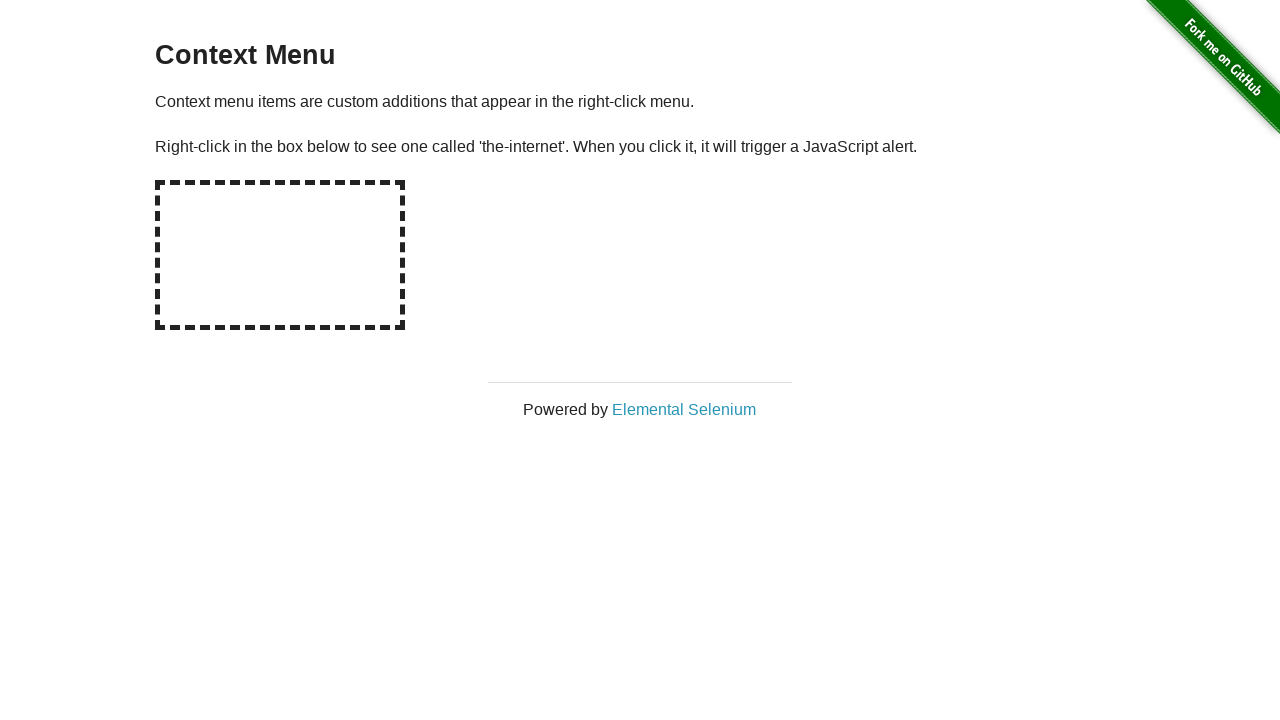

Verified that h1 contains 'Elemental Selenium'
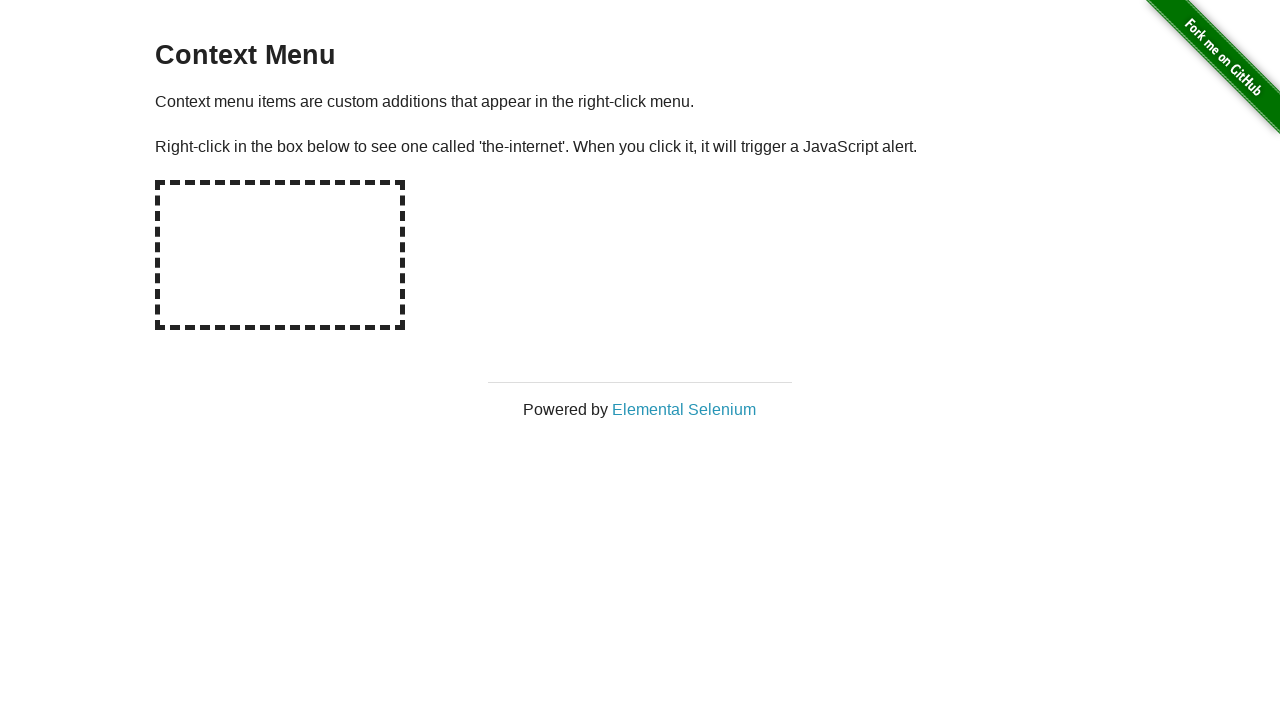

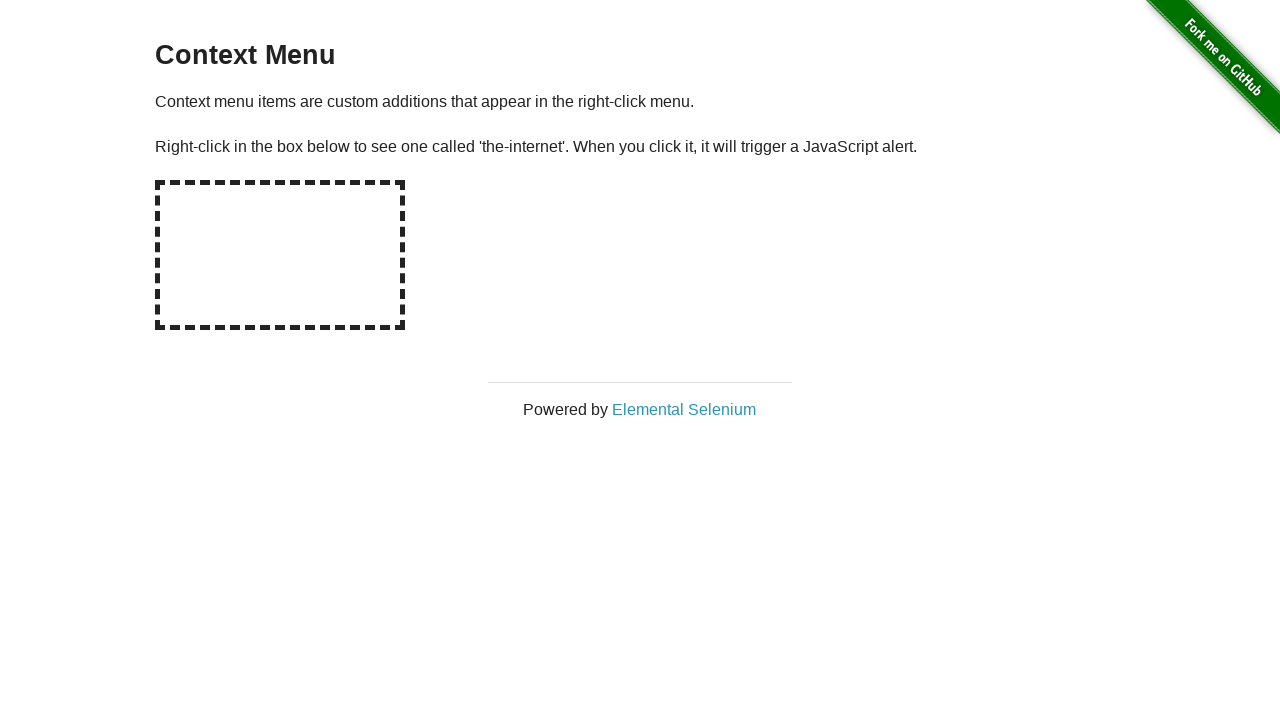